Tests hover functionality by hovering over an avatar image and verifying that the additional caption/user information becomes visible.

Starting URL: http://the-internet.herokuapp.com/hovers

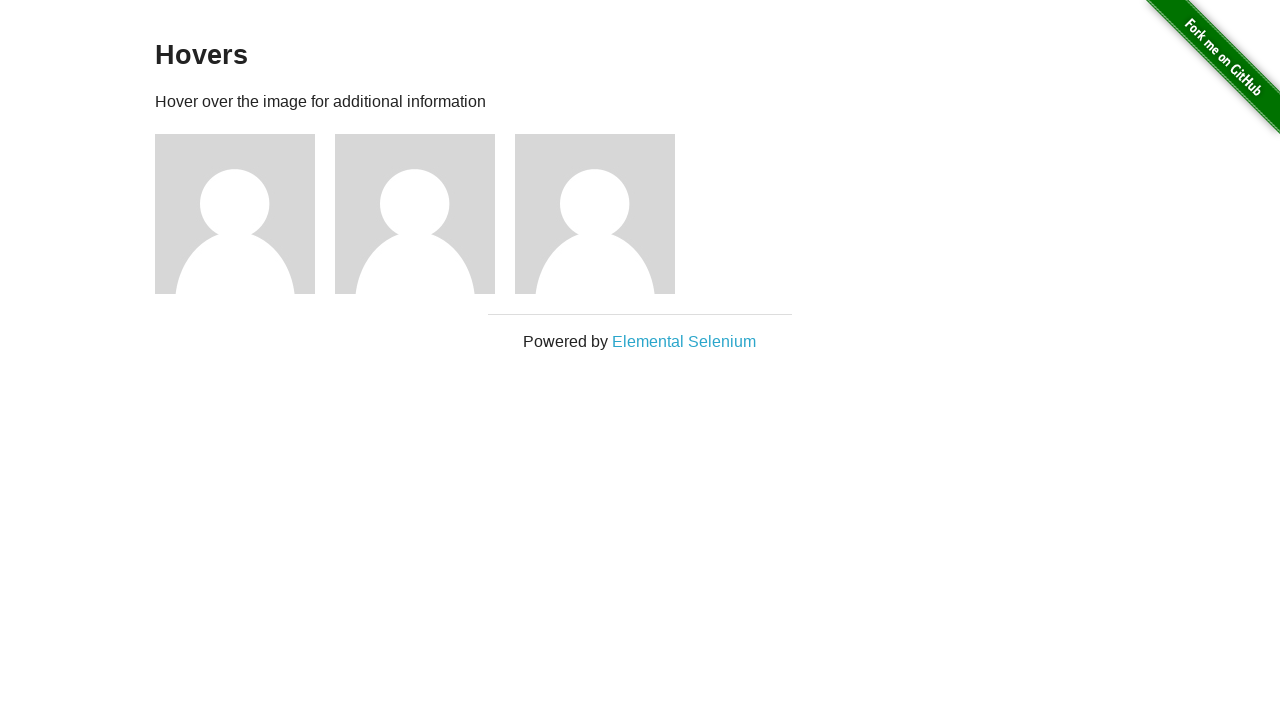

Navigated to hovers page
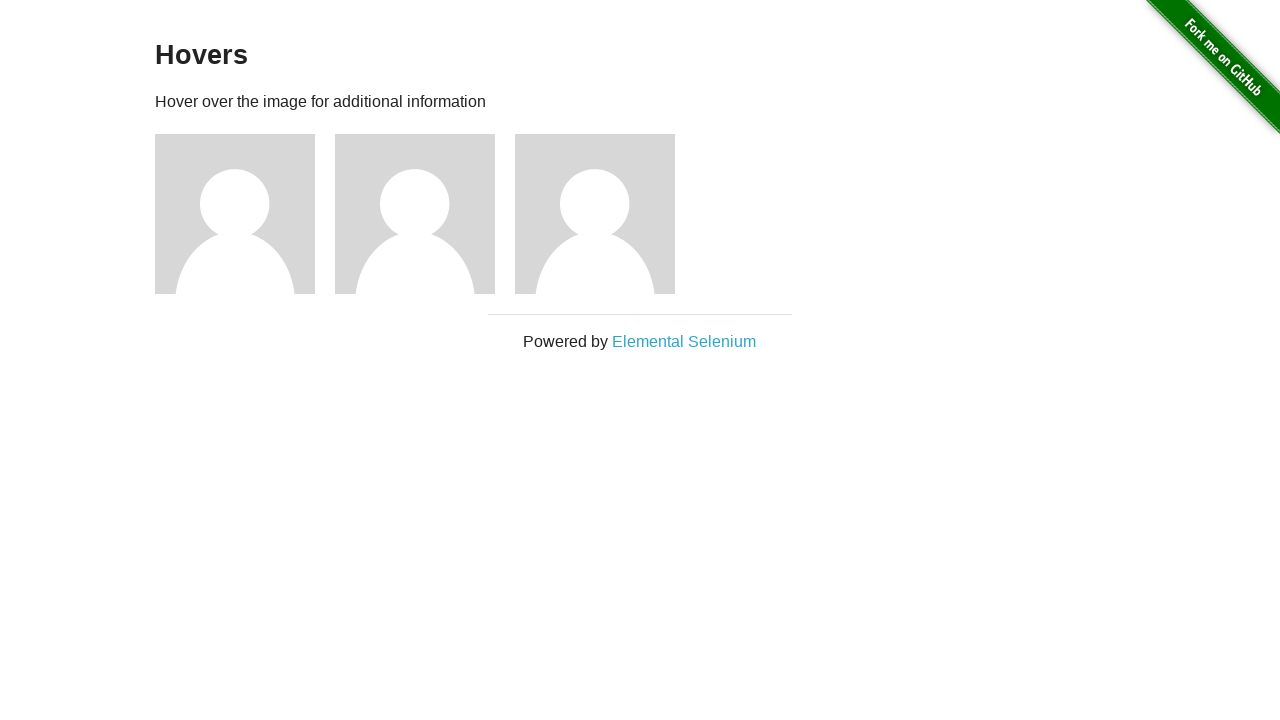

Located first avatar figure element
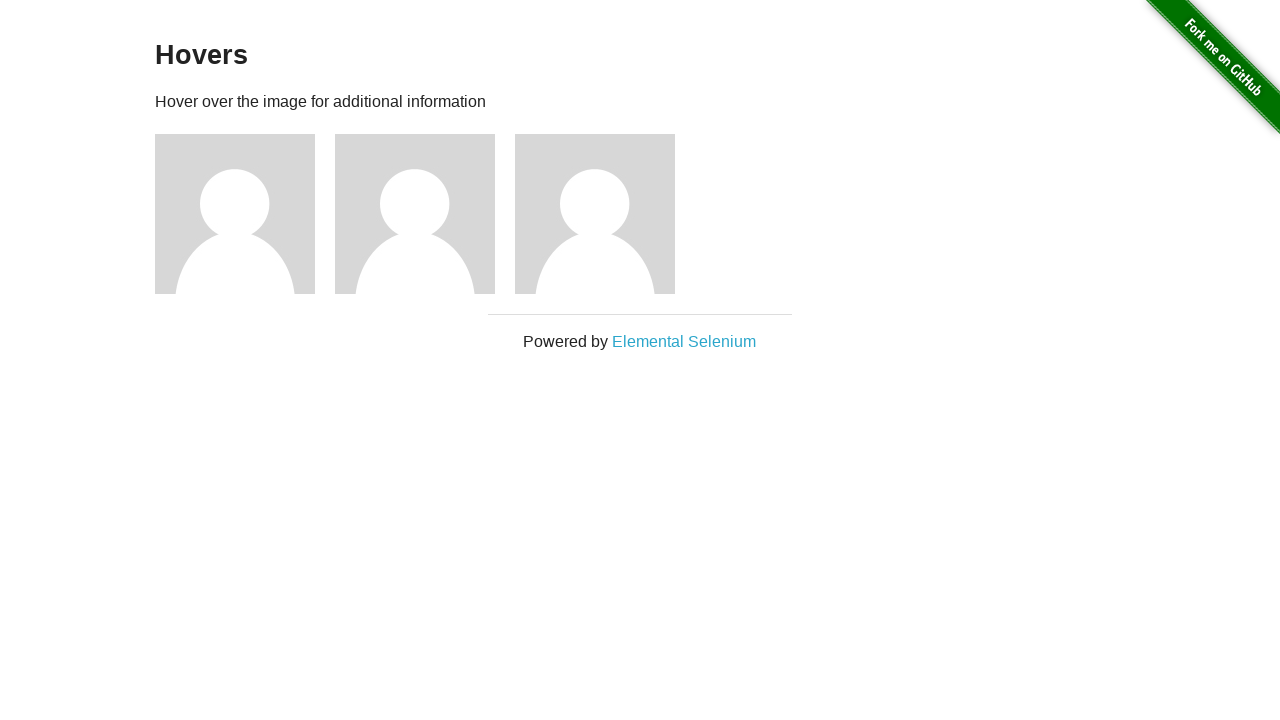

Hovered over avatar image at (245, 214) on .figure >> nth=0
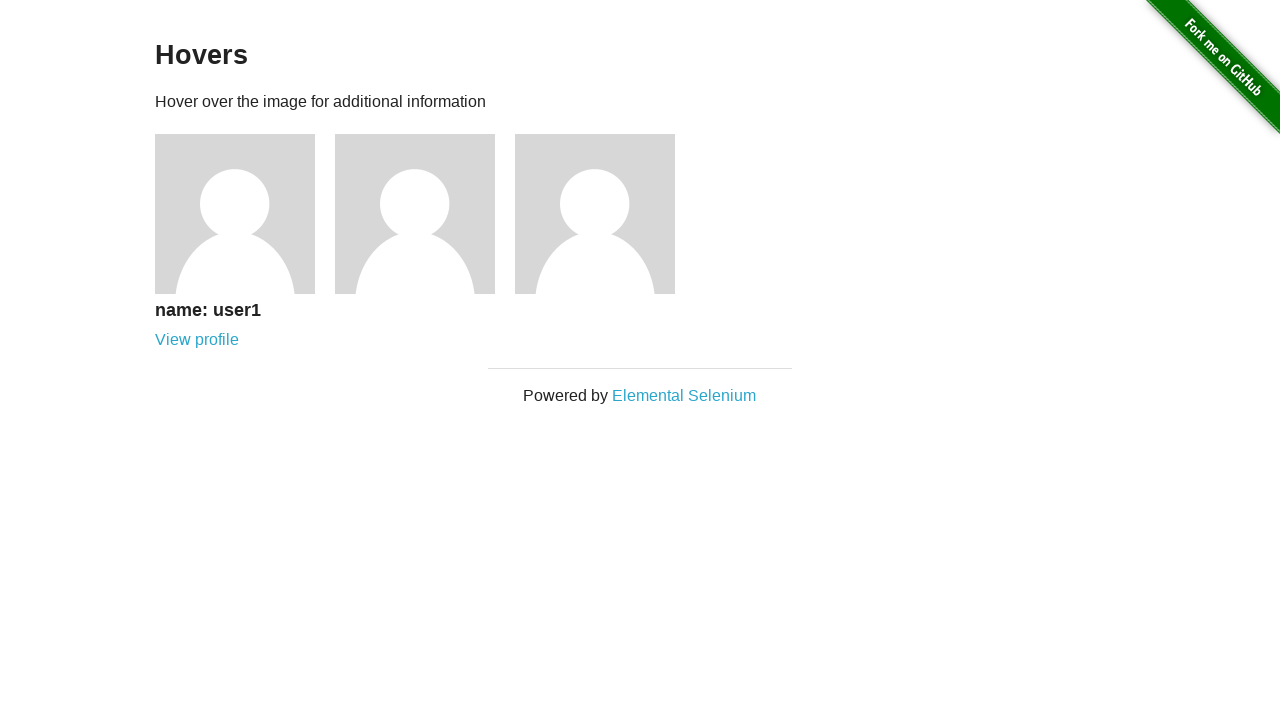

Located caption element
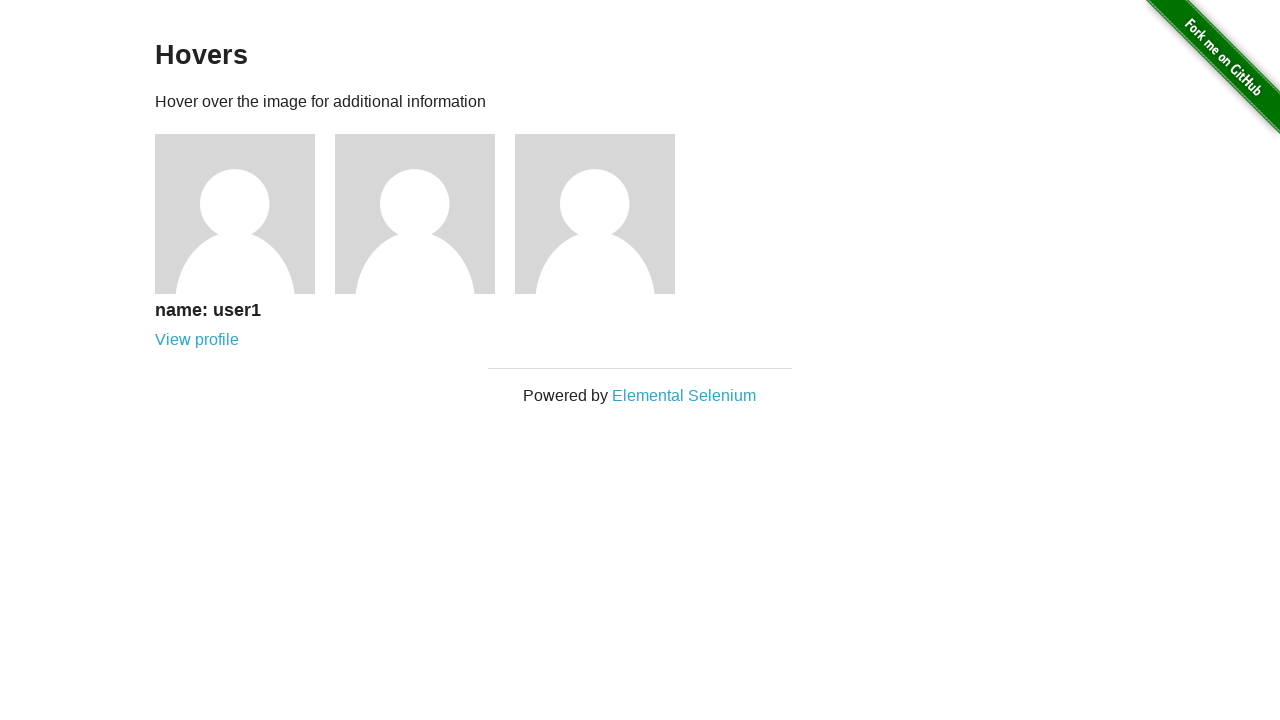

Verified that caption is visible after hover
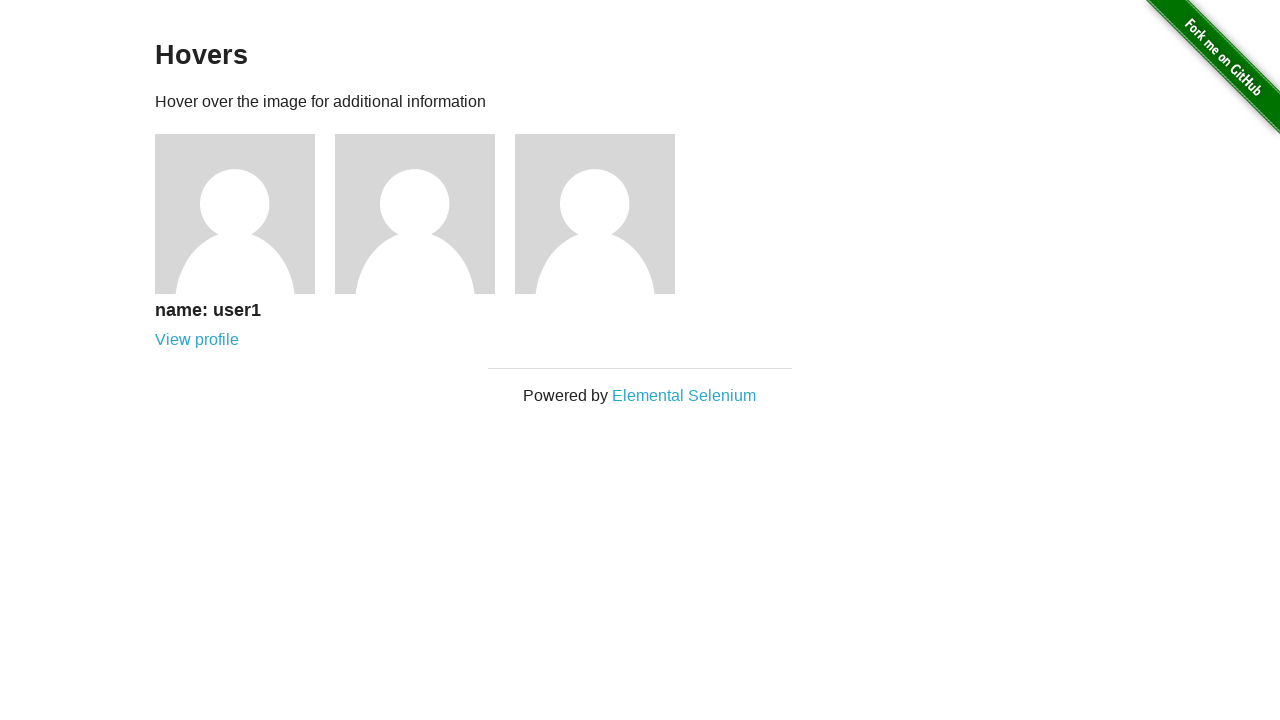

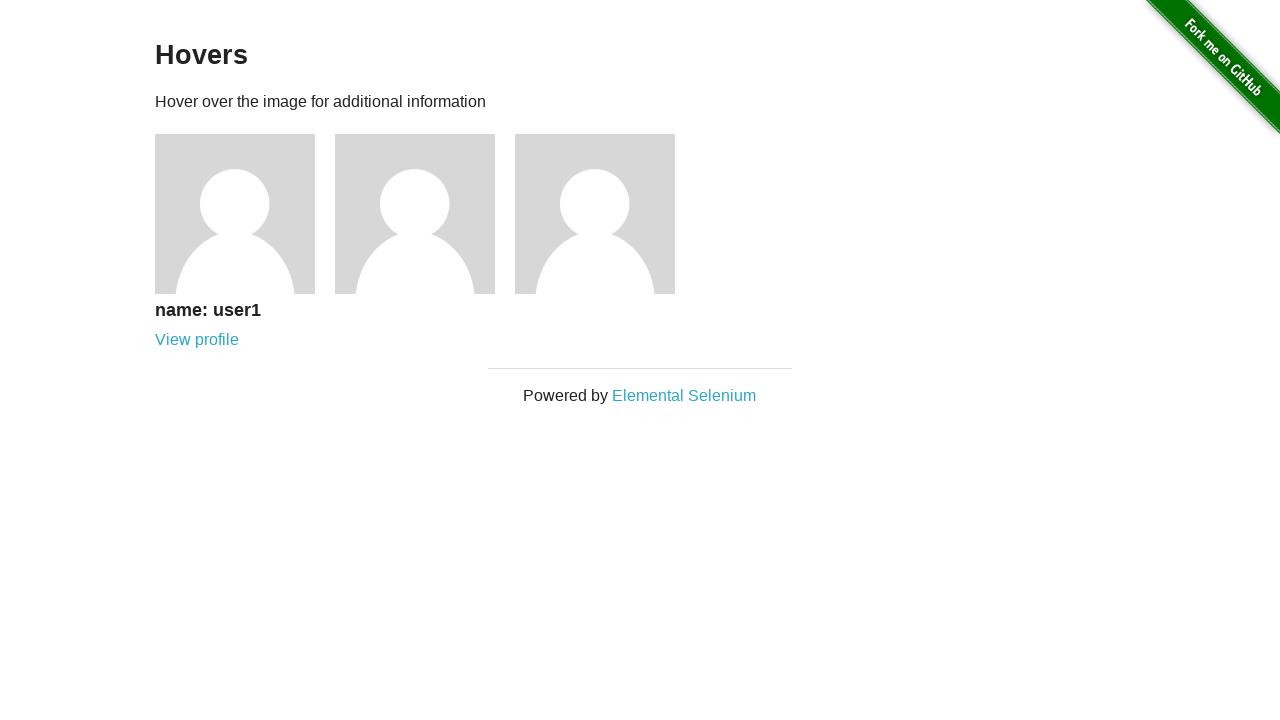